Tests a passenger dropdown widget by opening it, incrementing the adult passenger count 4 times using a loop, and then closing the dropdown

Starting URL: https://rahulshettyacademy.com/dropdownsPractise/

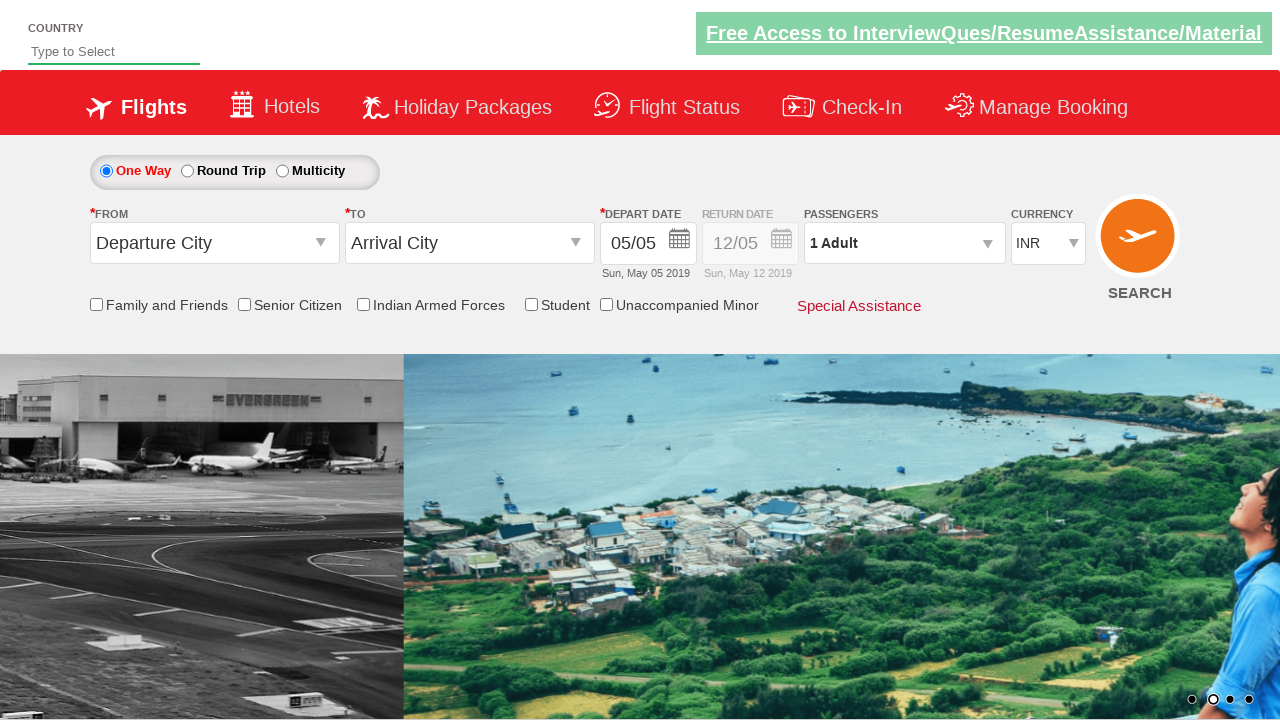

Clicked to open passenger info dropdown at (904, 243) on #divpaxinfo
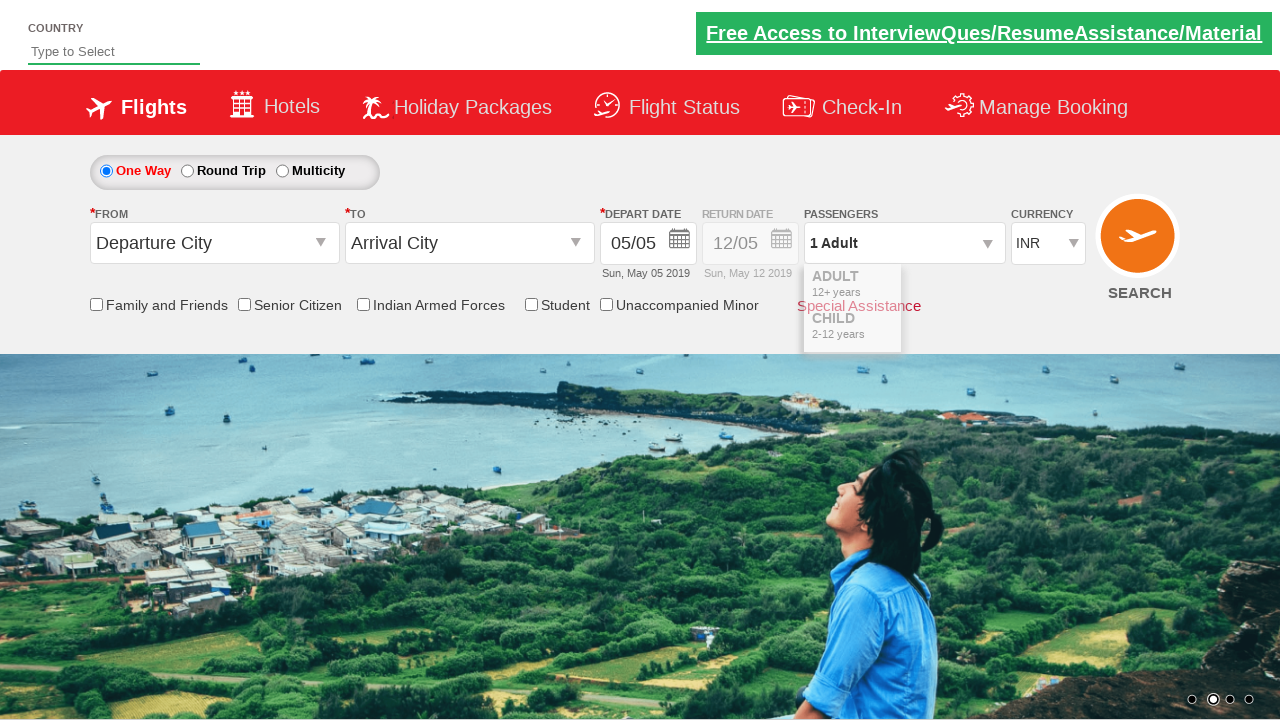

Waited for adult increment button to be visible
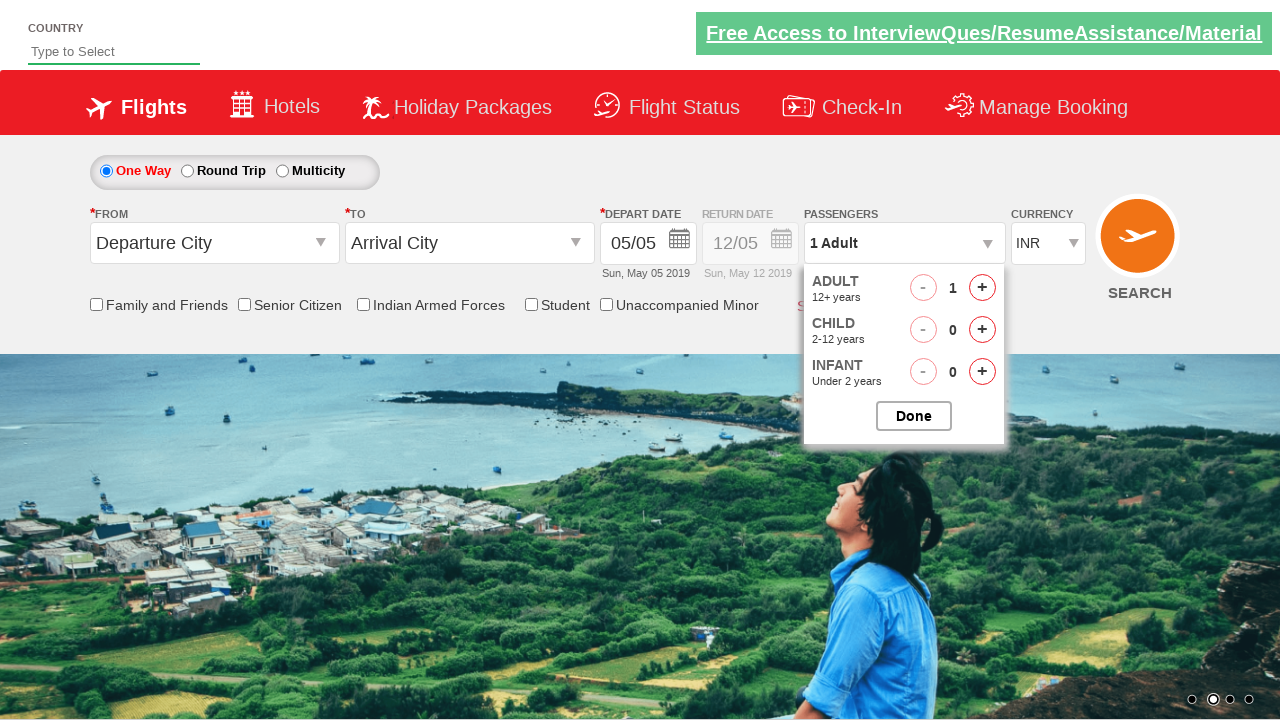

Clicked adult increment button at (982, 288) on #hrefIncAdt
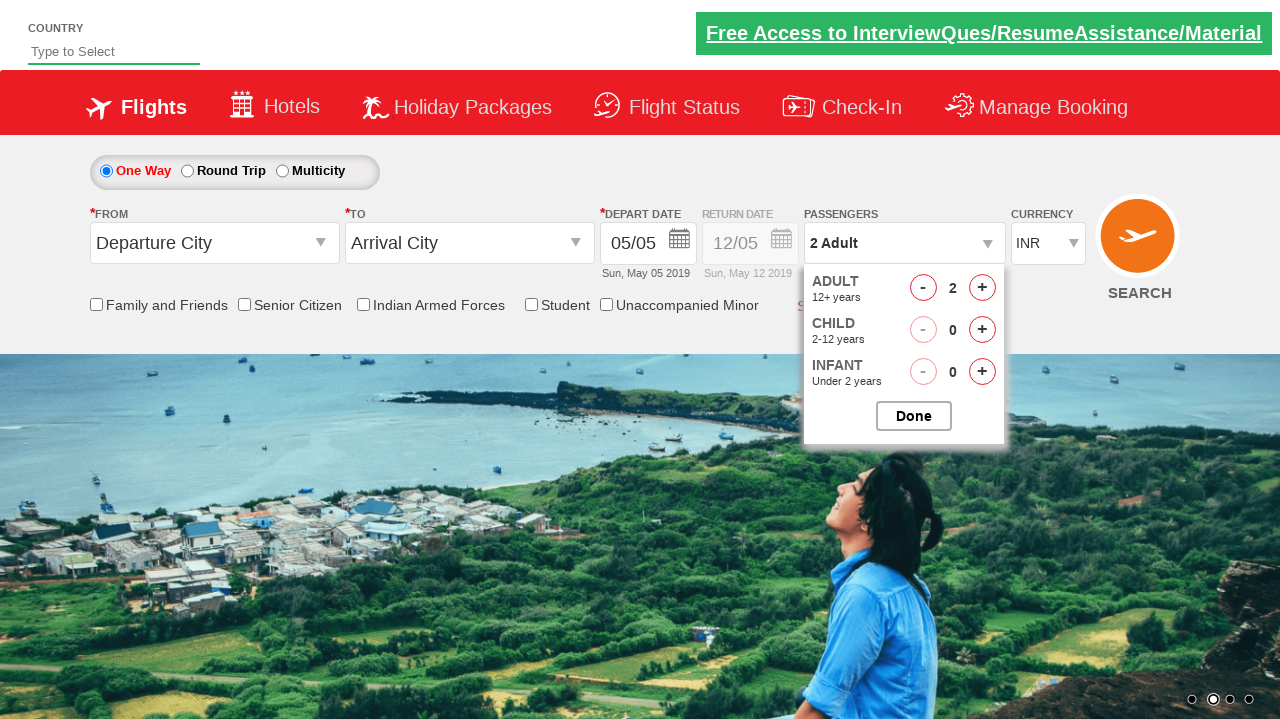

Clicked adult increment button at (982, 288) on #hrefIncAdt
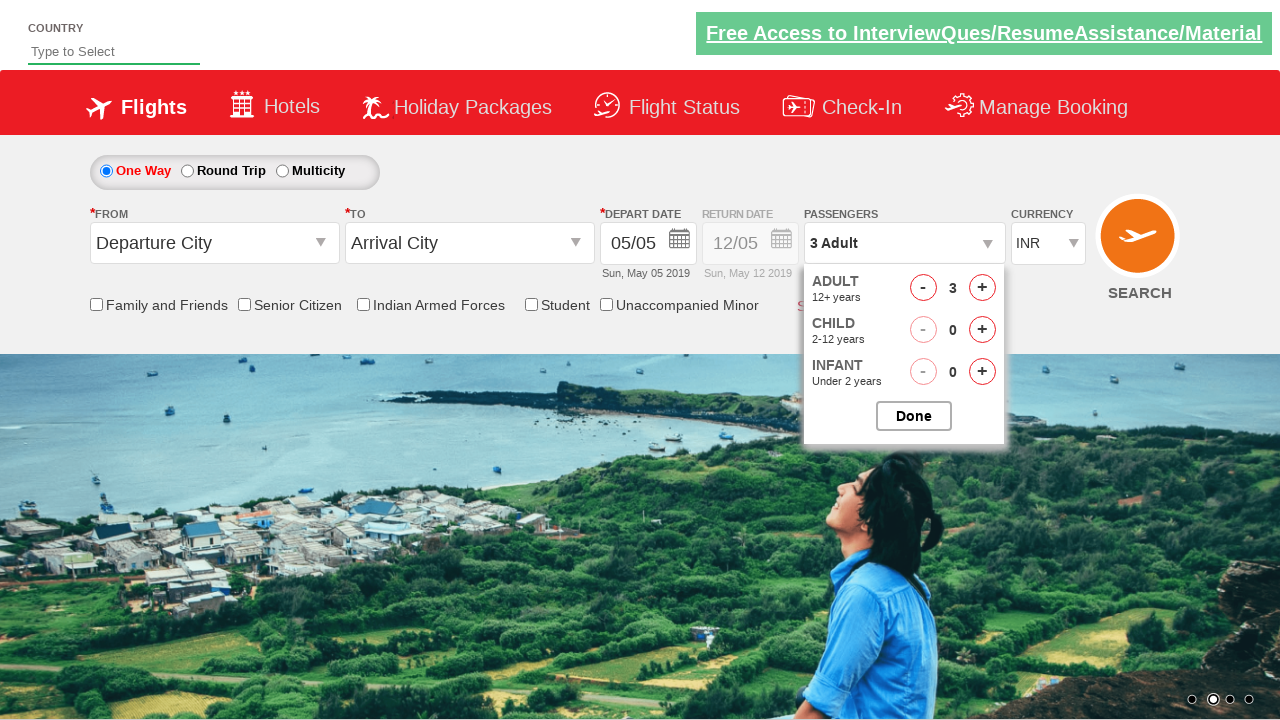

Clicked adult increment button at (982, 288) on #hrefIncAdt
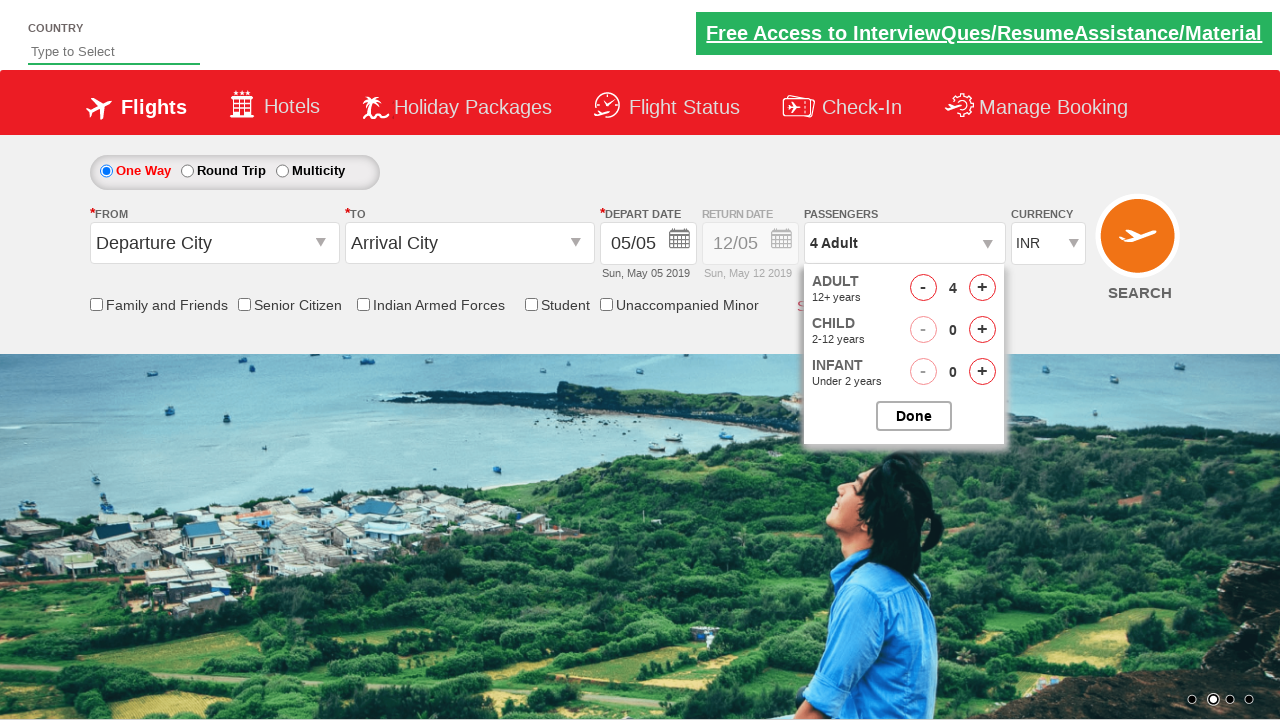

Clicked adult increment button at (982, 288) on #hrefIncAdt
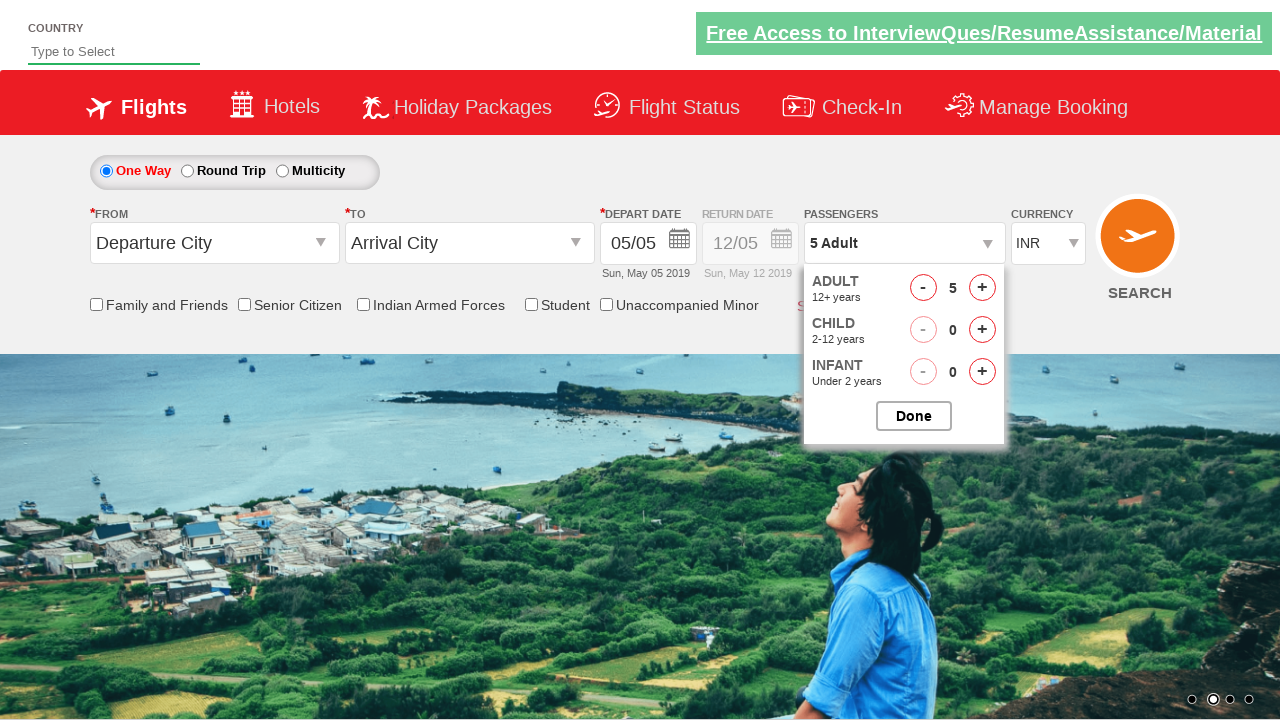

Clicked to close passenger options dropdown at (914, 416) on #btnclosepaxoption
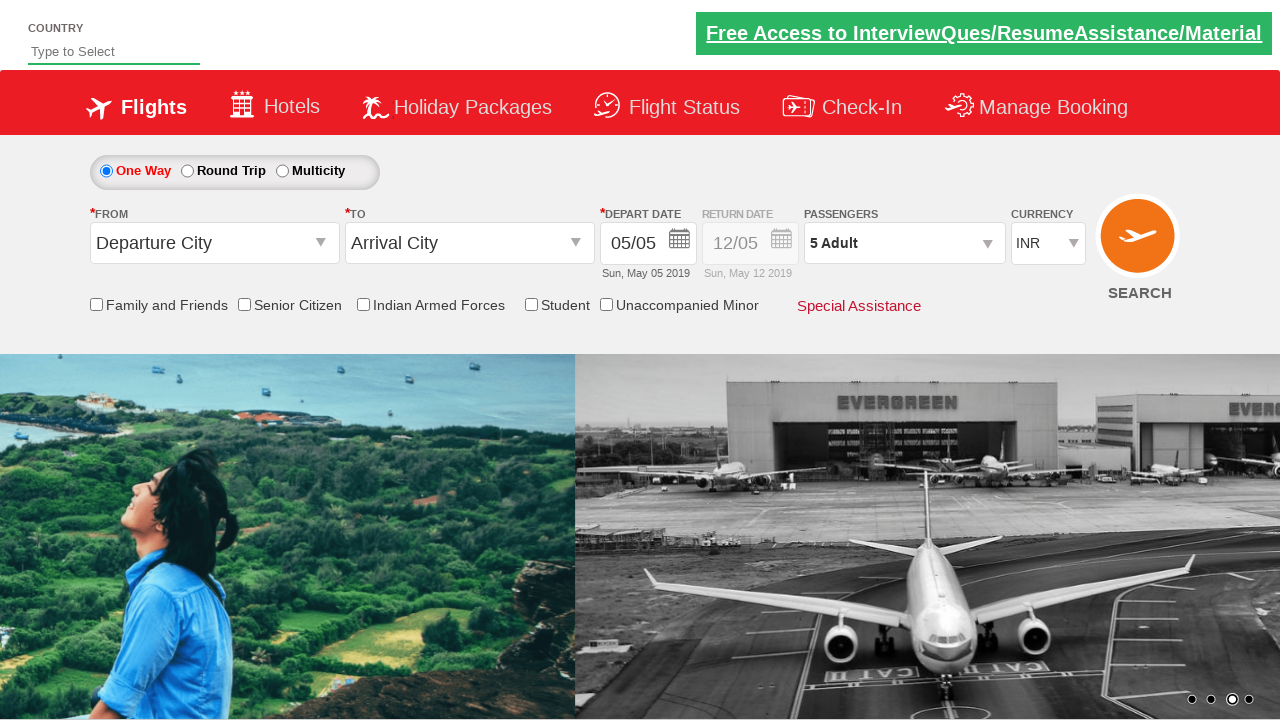

Waited for dropdown to close and verified passenger info is updated
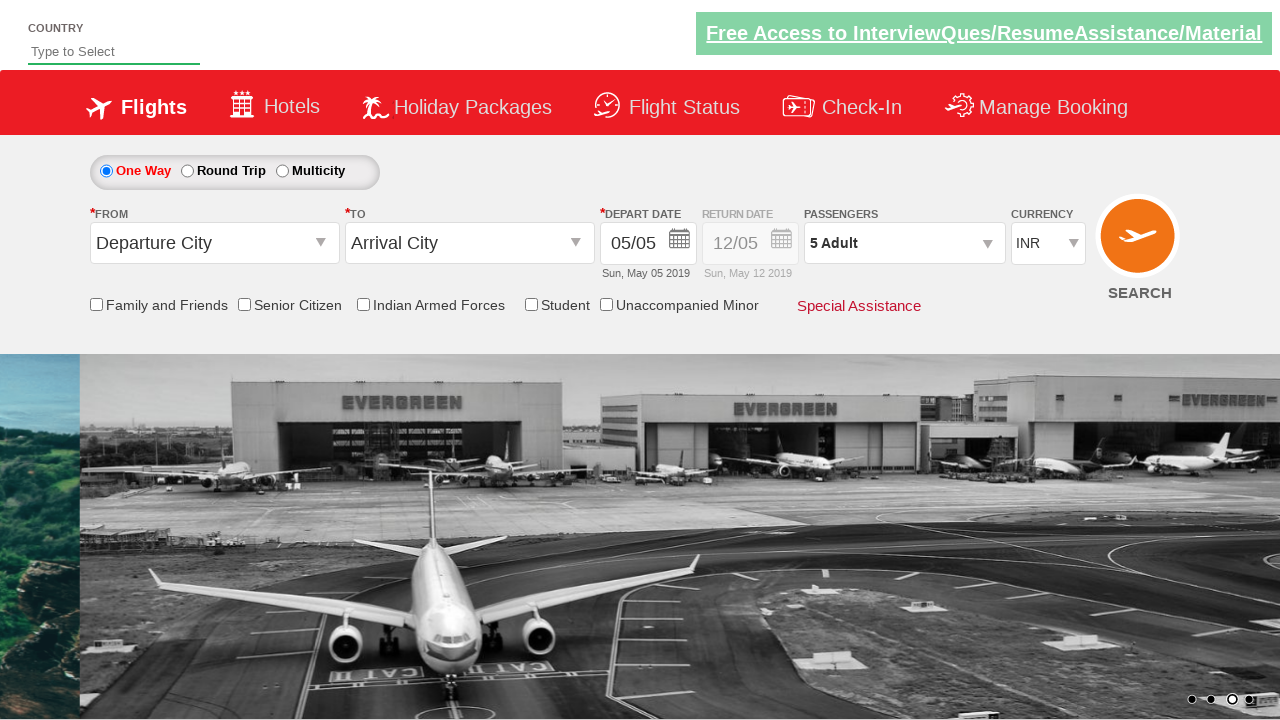

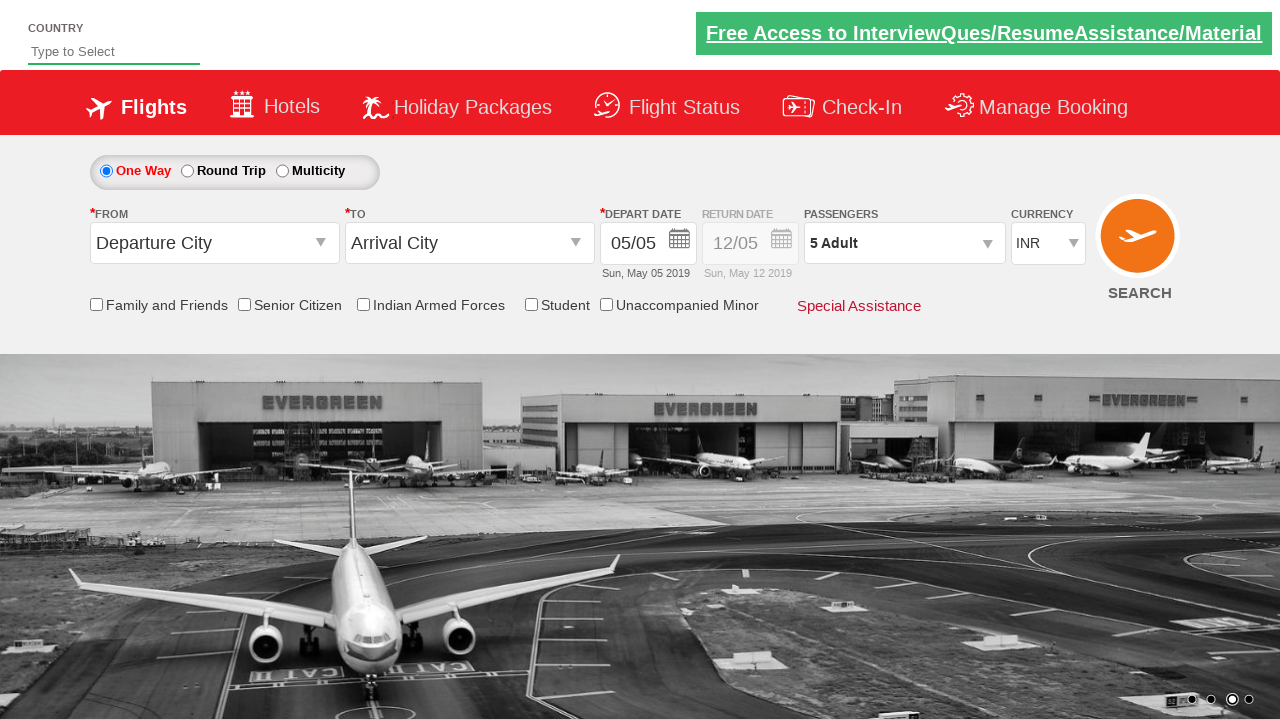